Tests checkbox functionality by verifying the initial state of checkbox 2, clicking checkbox 1, and verifying checkbox 1 becomes checked

Starting URL: https://the-internet.herokuapp.com/checkboxes

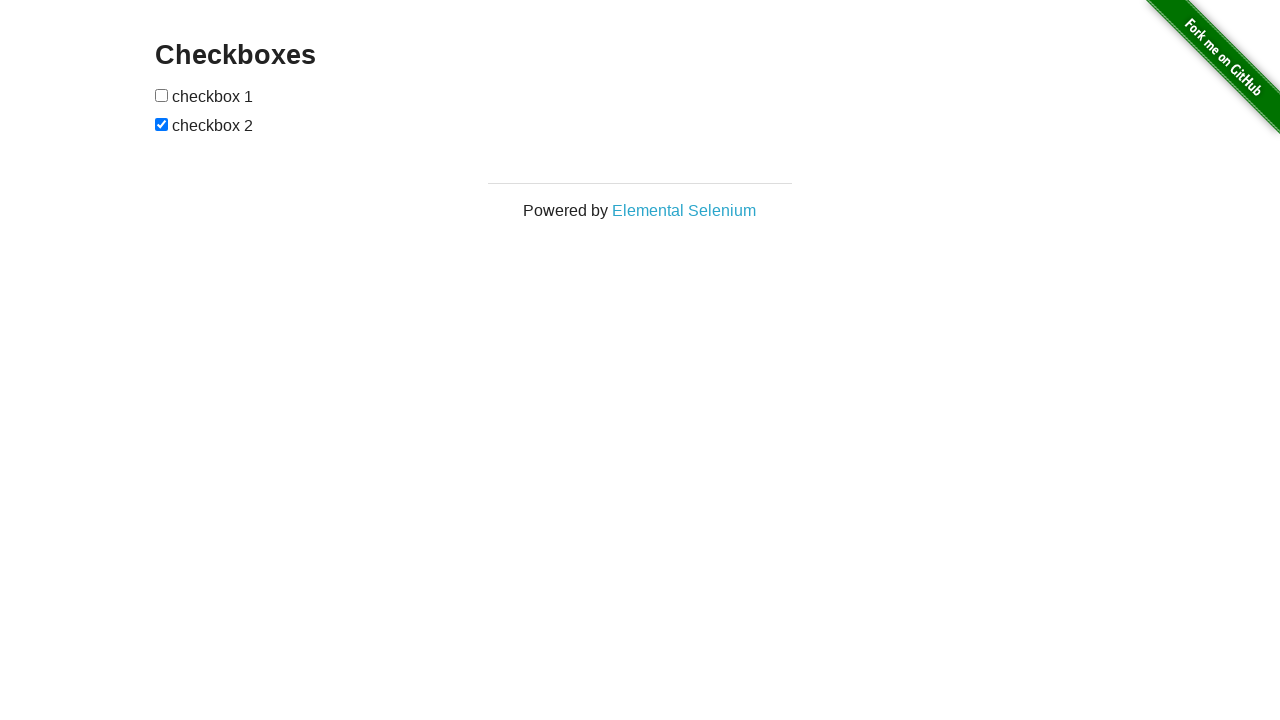

Located checkbox 2 element
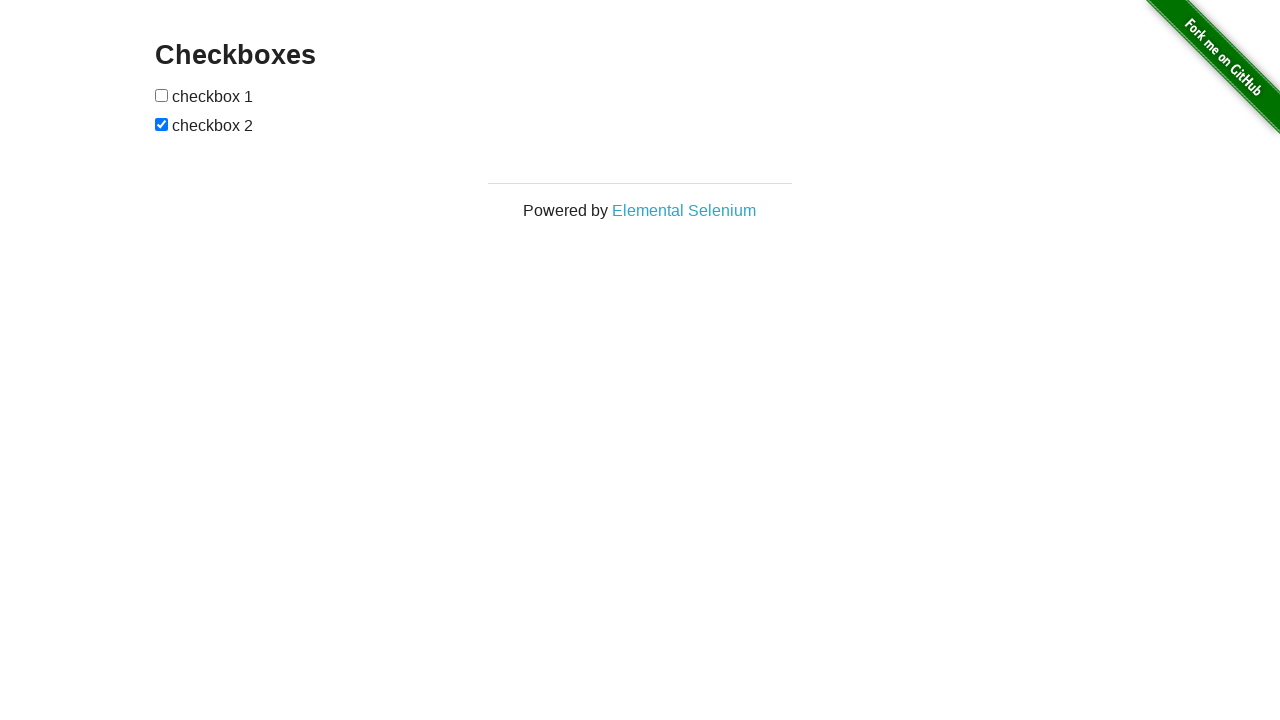

Verified checkbox 2 is checked initially
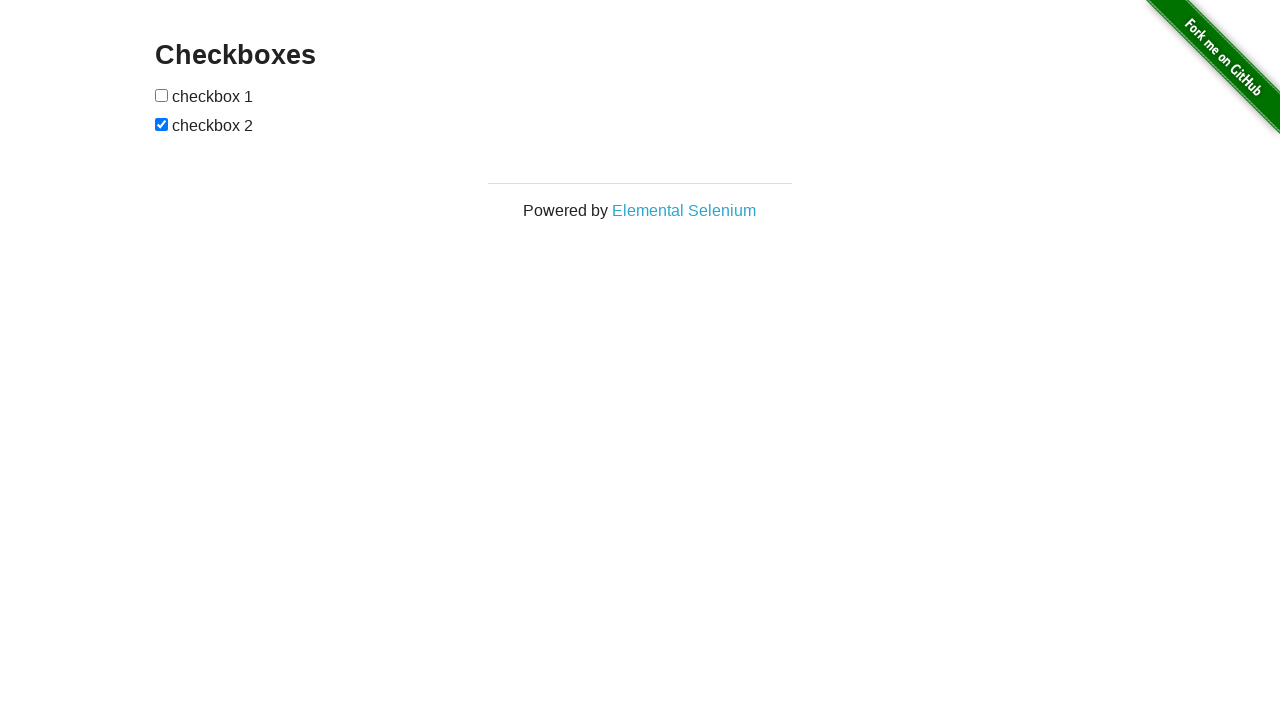

Clicked checkbox 1 at (162, 95) on xpath=//input[1]
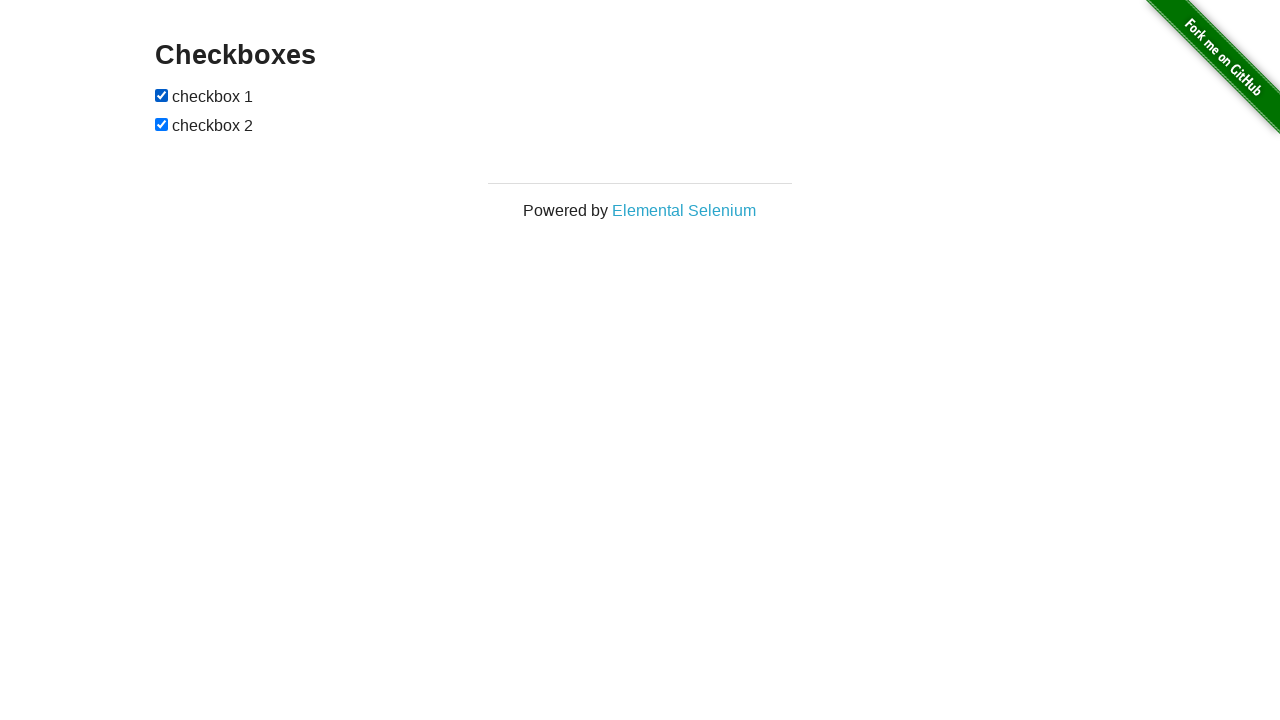

Located checkbox 1 element
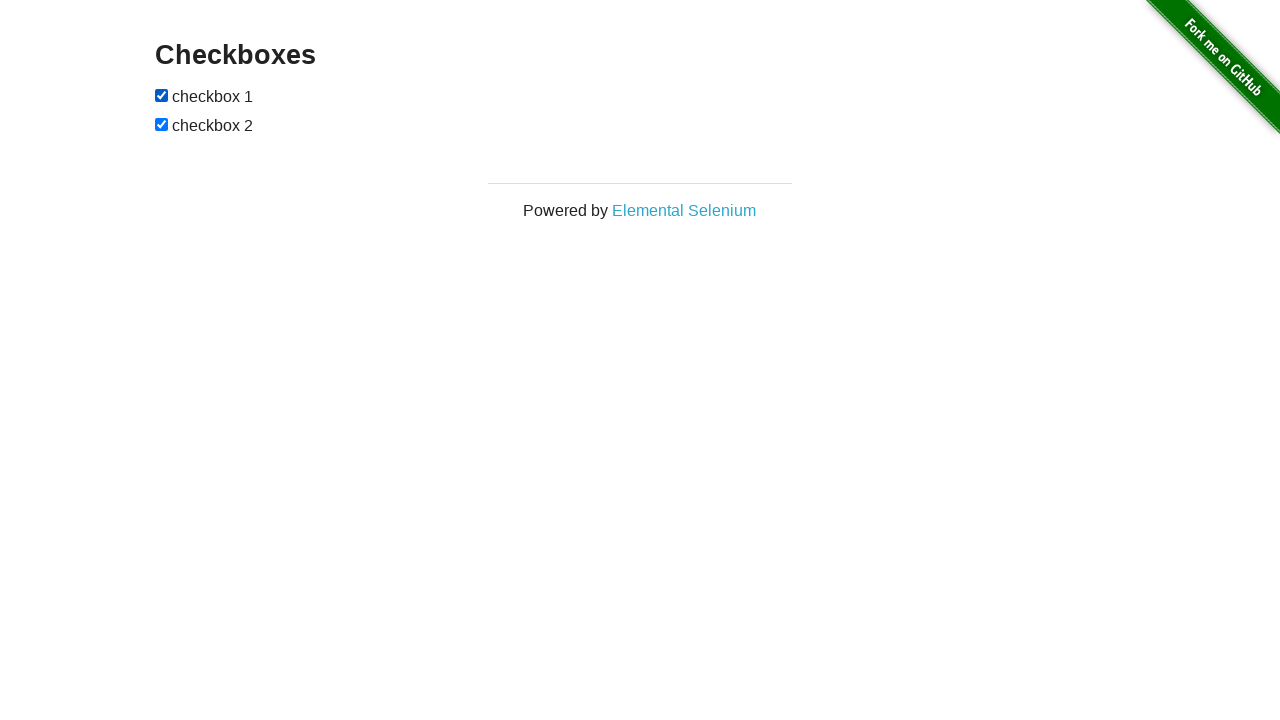

Verified checkbox 1 is now checked after clicking
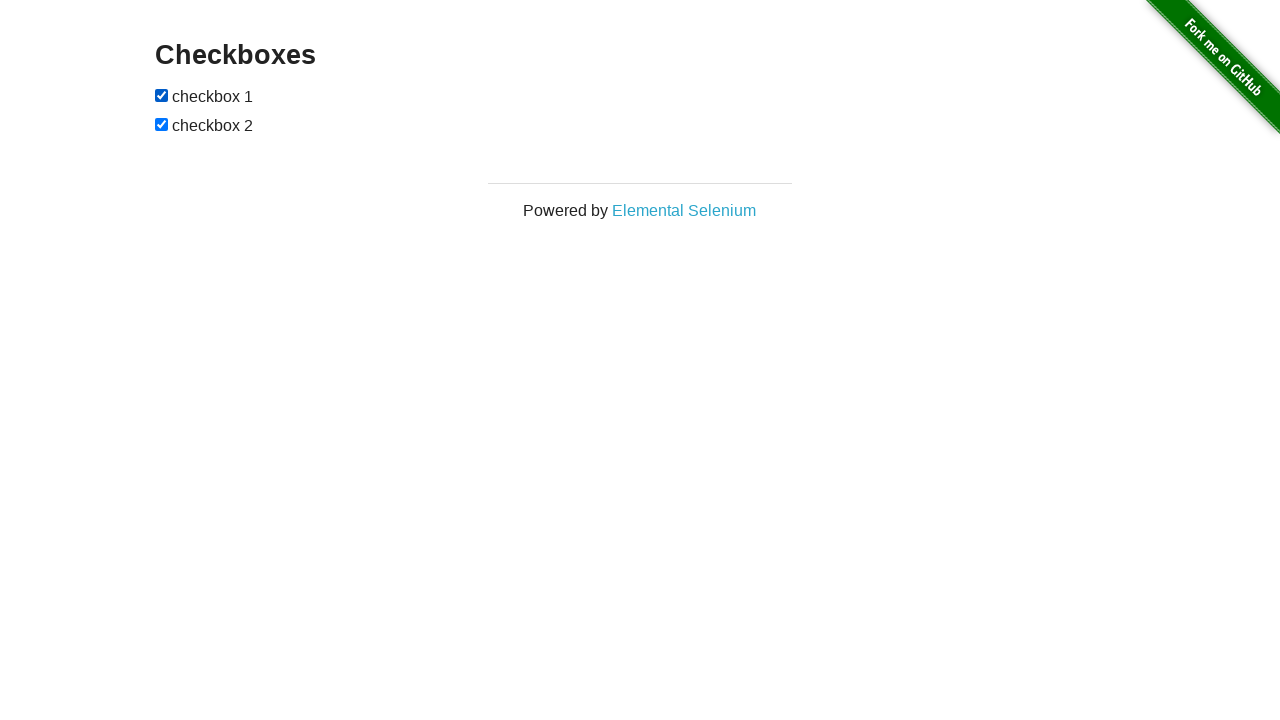

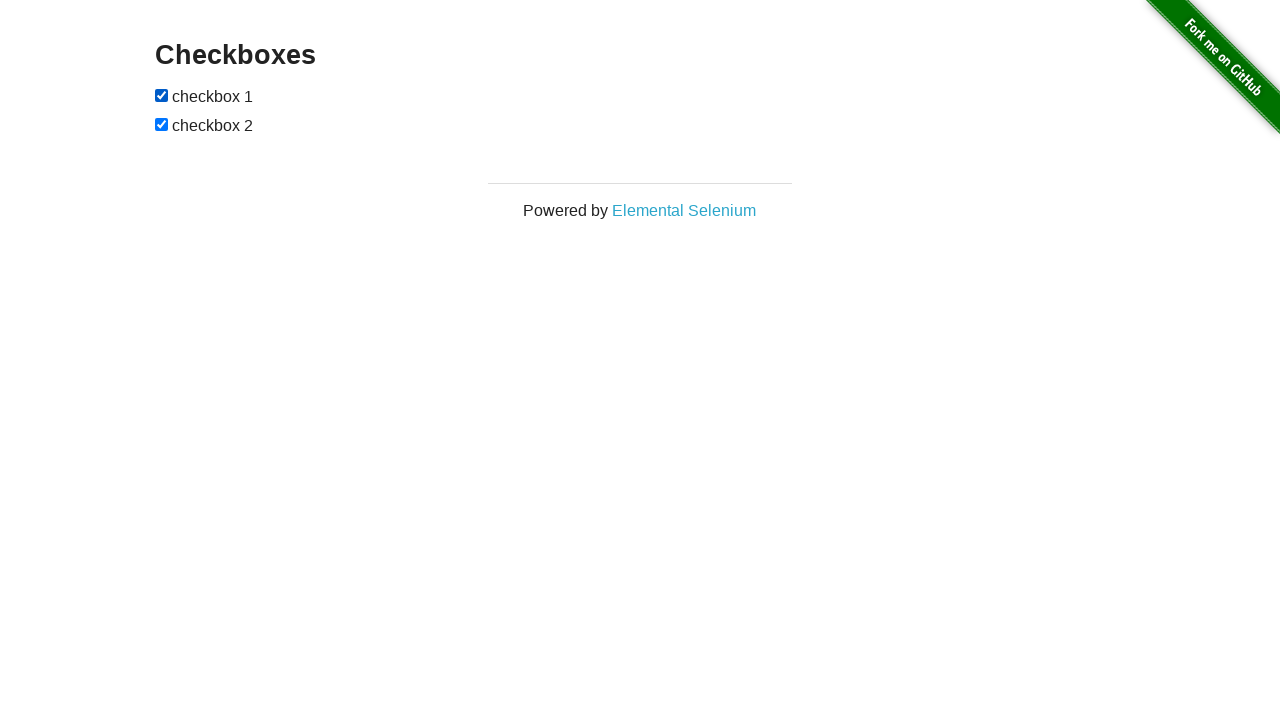